Tests adding multiple products to cart with different quantities by navigating to a product page and clicking the Add to Cart button multiple times for each product.

Starting URL: https://material.playwrightvn.com/

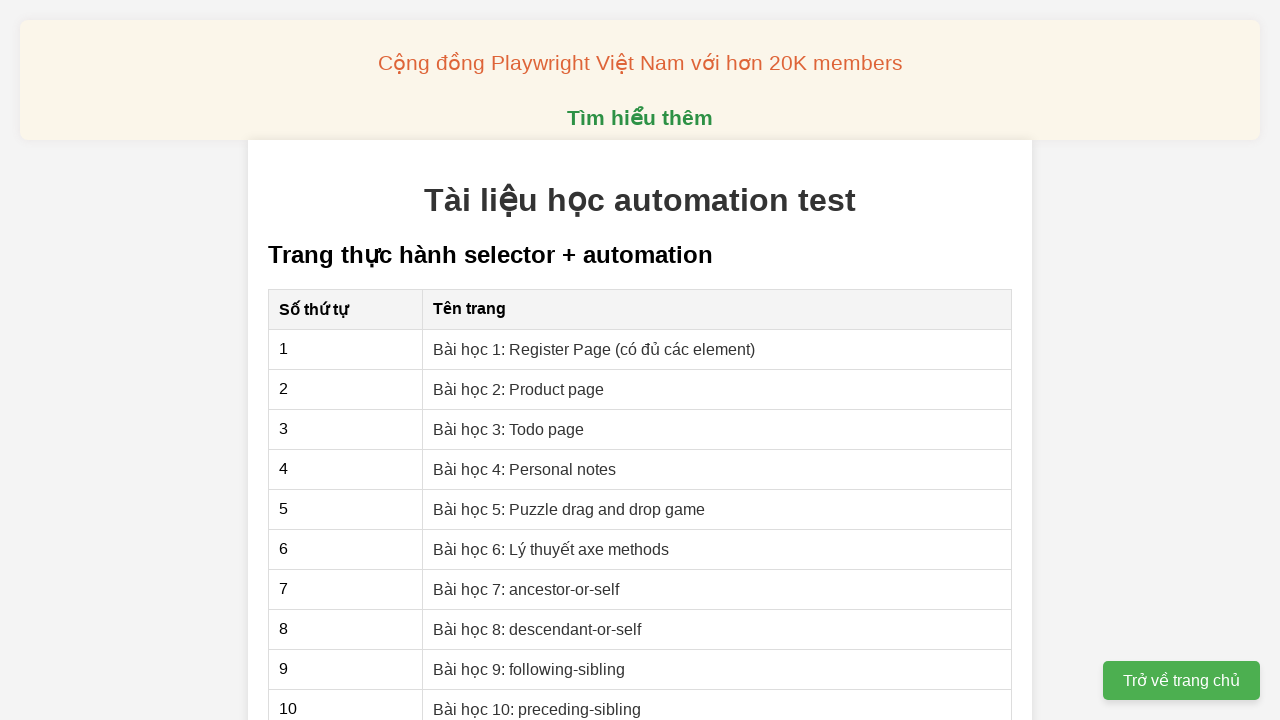

Navigated to product page via lesson 2 link at (519, 389) on xpath=//a[@href='02-xpath-product-page.html']
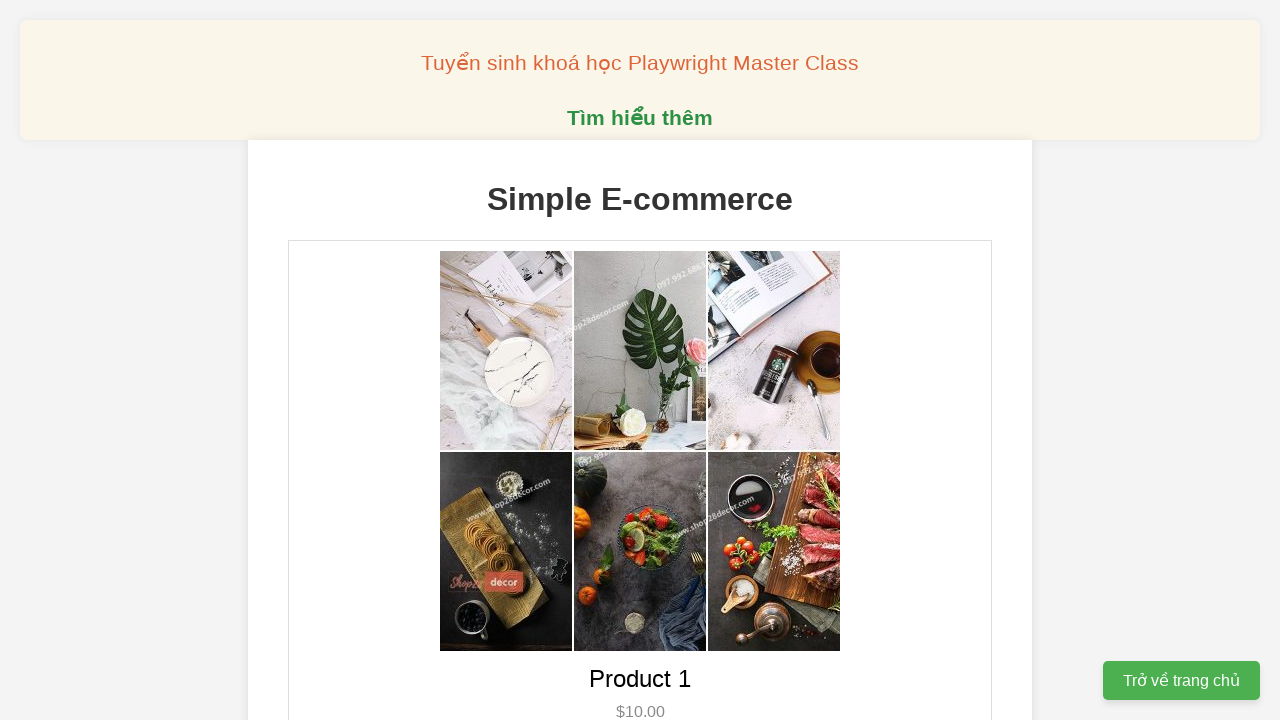

Added Product 1 to cart with quantity 2 at (640, 360) on xpath=//div[@class='product-name' and text()='Product 1']/following-sibling::but
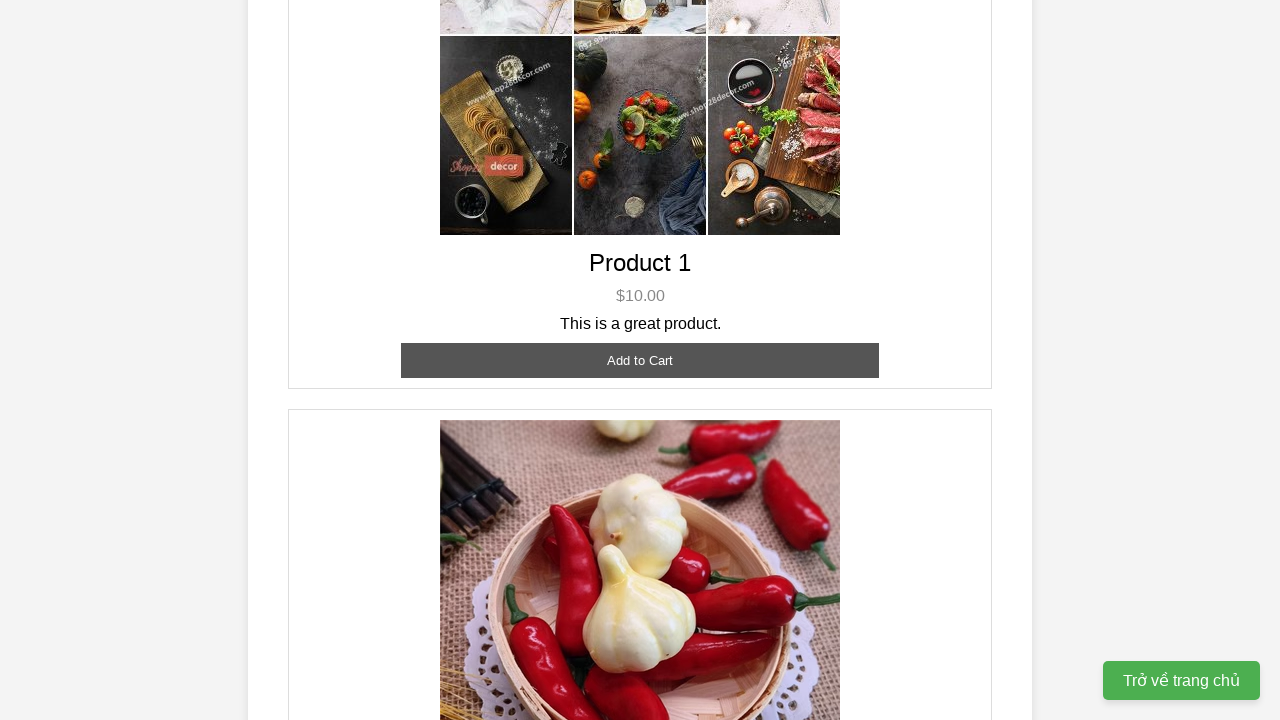

Added Product 2 to cart with quantity 3 at (640, 360) on xpath=//div[@class='product-name' and text()='Product 2']/following-sibling::but
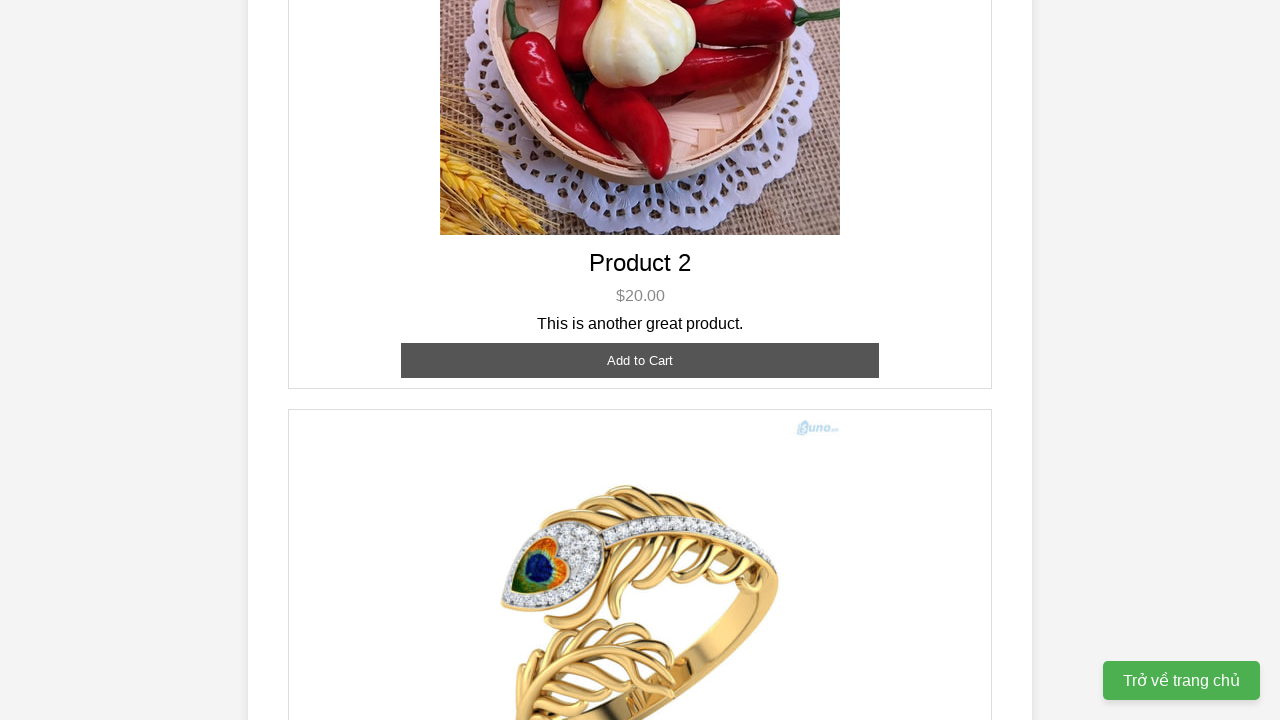

Added Product 3 to cart with quantity 1 at (640, 388) on xpath=//div[@class='product-name' and text()='Product 3']/following-sibling::but
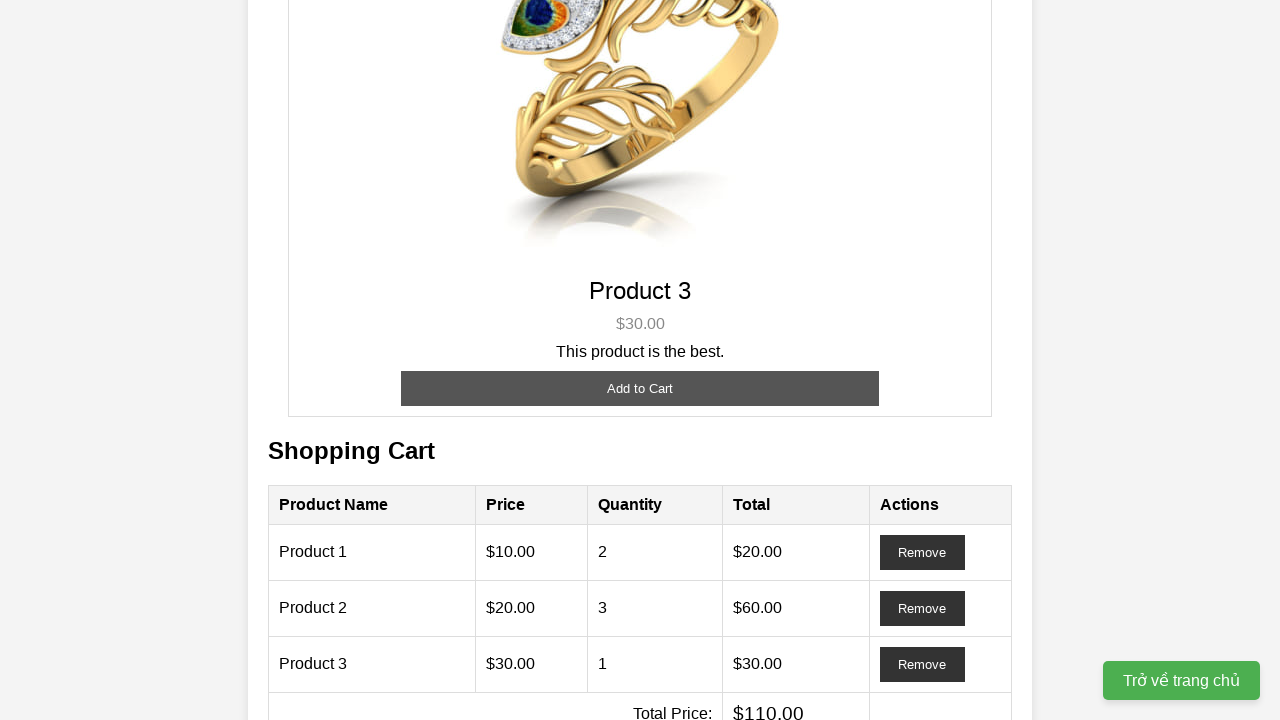

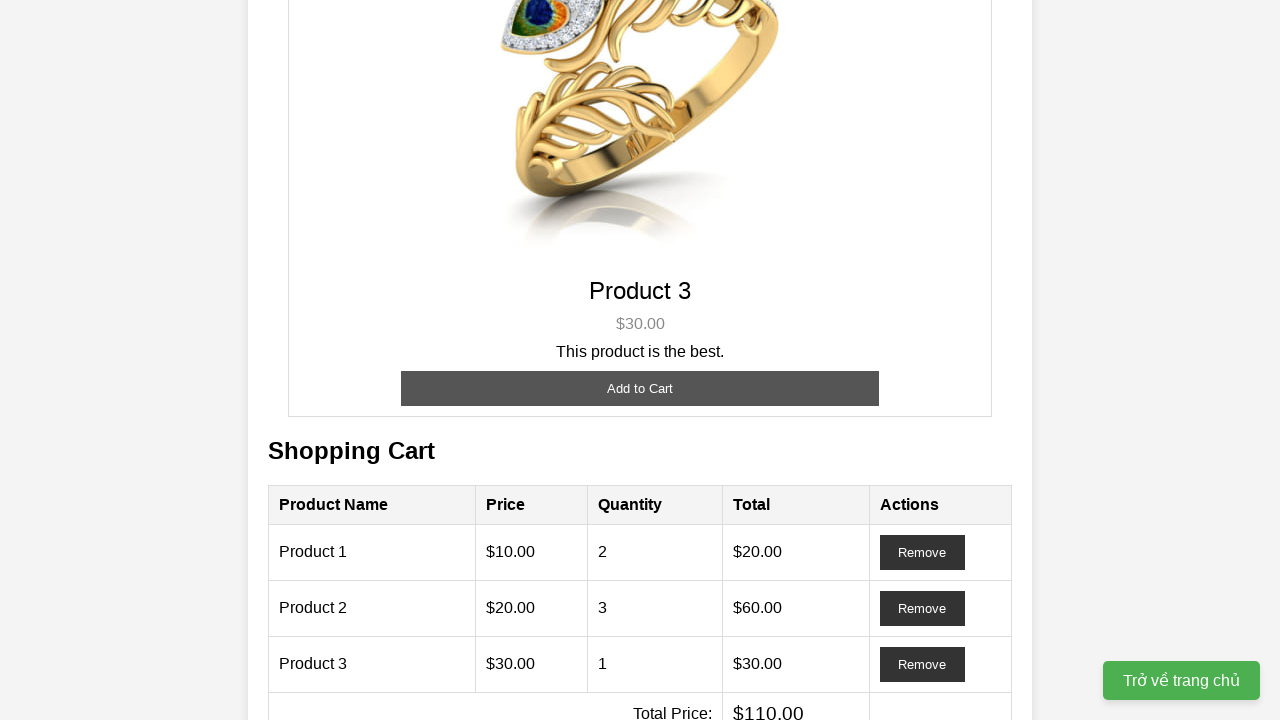